Tests dynamic element handling by clicking a button to add a textbox and then filling it with text

Starting URL: https://www.hyrtutorials.com/p/waits-demo.html

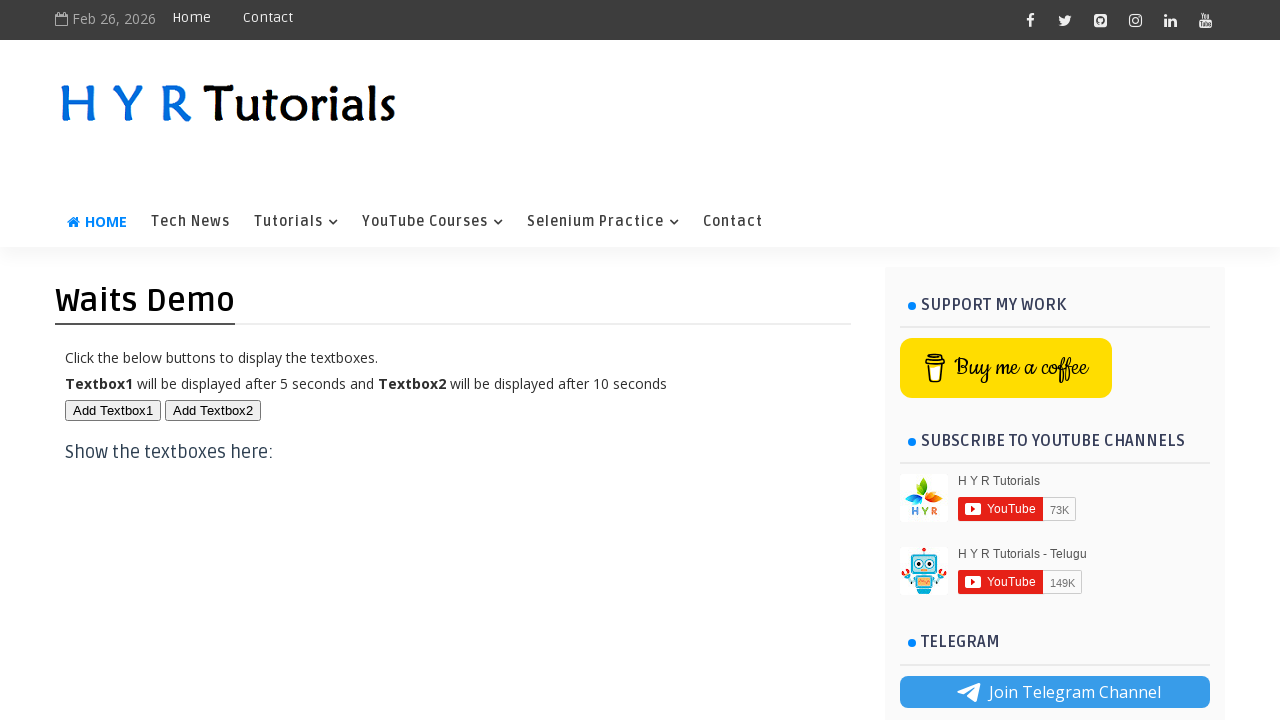

Clicked 'Add Textbox1' button to dynamically create a textbox at (113, 410) on xpath=//button[text()='Add Textbox1']
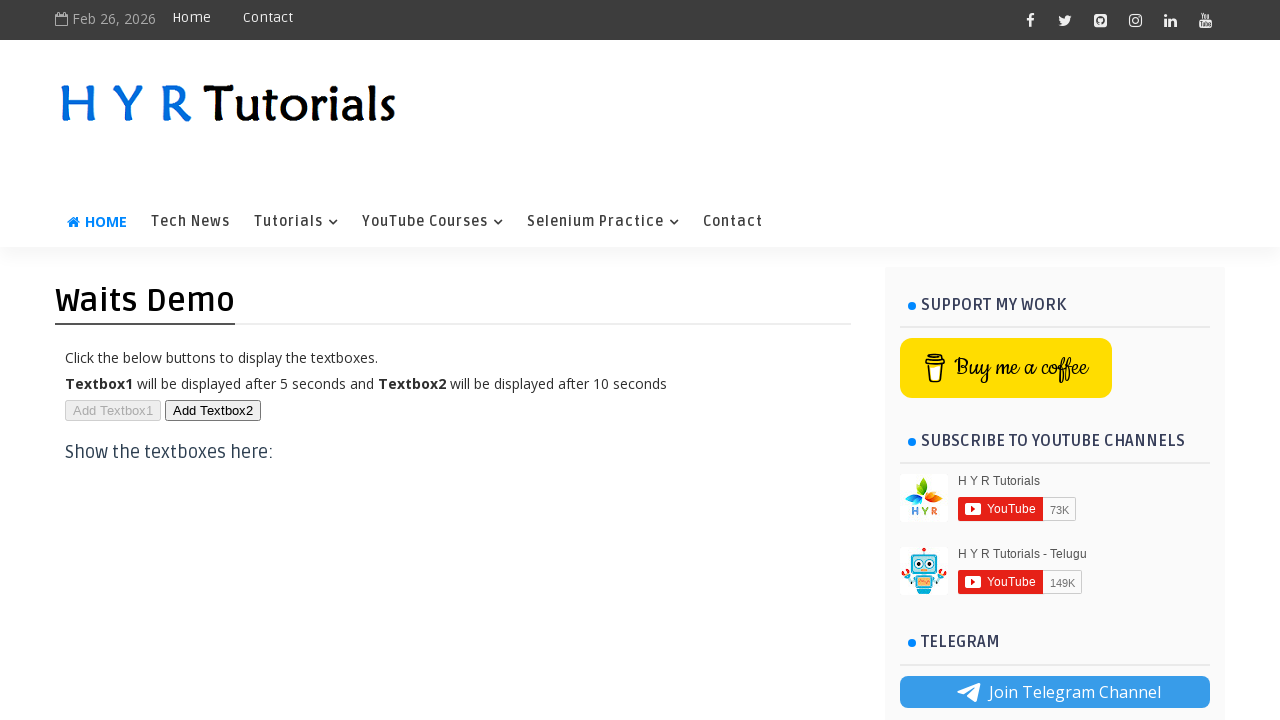

Filled dynamically added textbox with text 'Aman' on #txt1
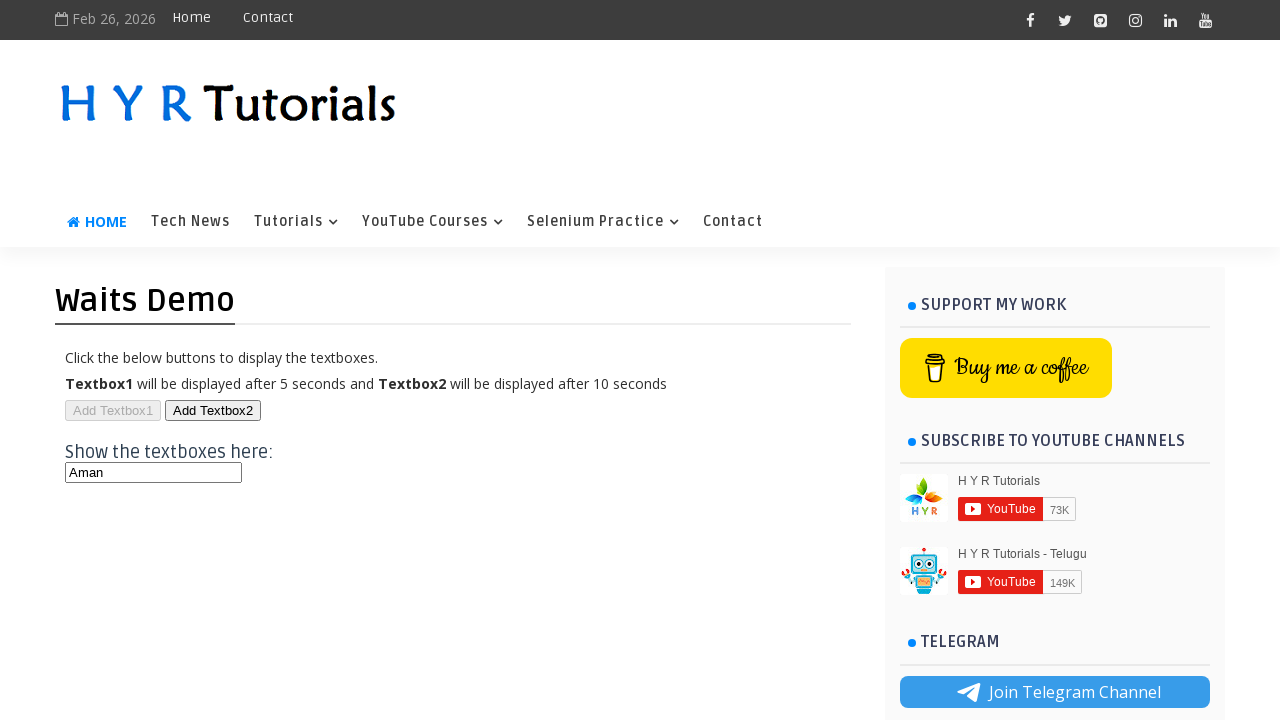

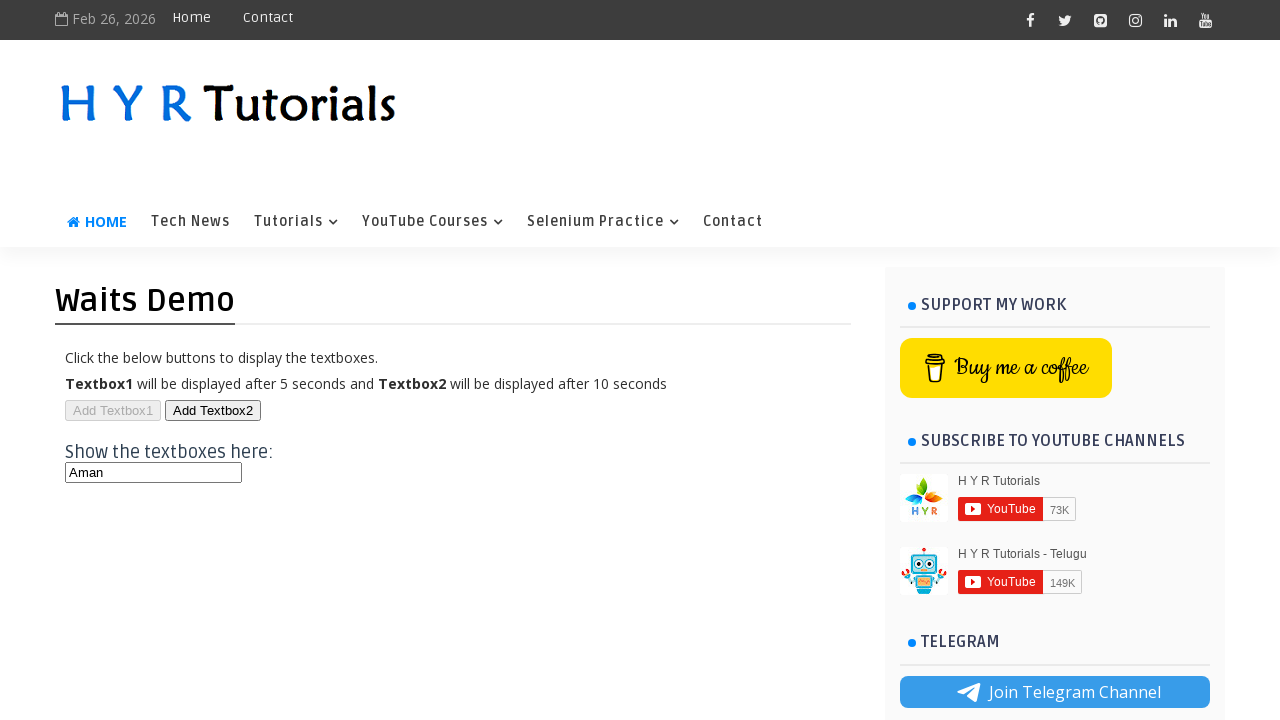